Tests multi-window handling by clicking social media links that open in new tabs/windows, then switching between windows, verifying each window loads, and closing them sequentially.

Starting URL: https://awesomeqa.com/hr/web/index.php/auth/login

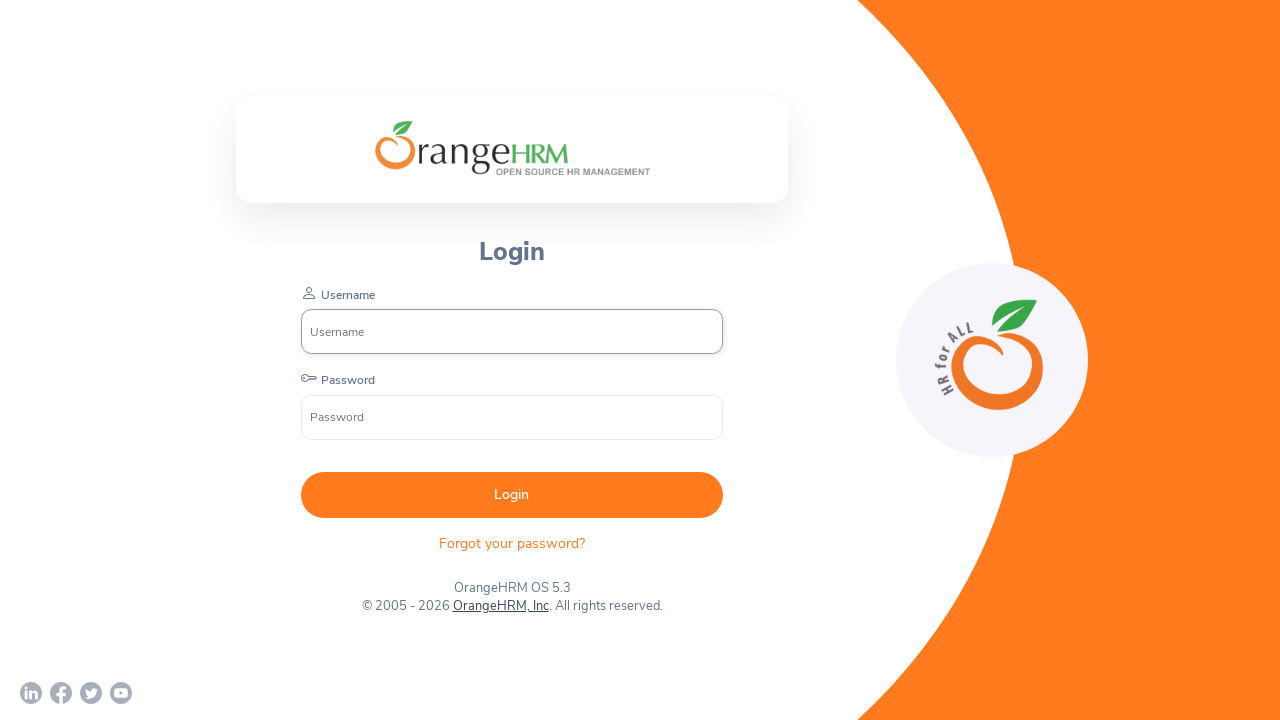

Clicked LinkedIn social media link to open new window at (31, 693) on a[href='https://www.linkedin.com/company/orangehrm/mycompany/'] svg
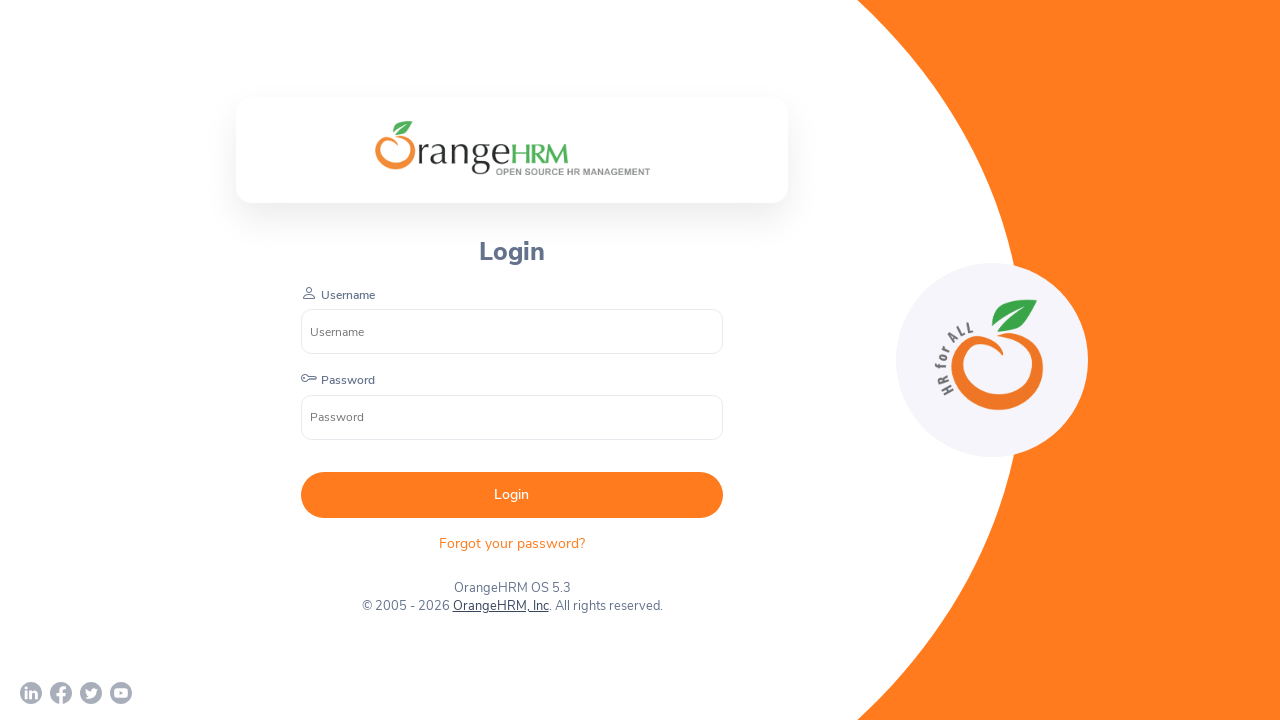

Clicked Twitter social media link to open new window at (91, 693) on a[href='https://twitter.com/orangehrm?lang=en'] svg
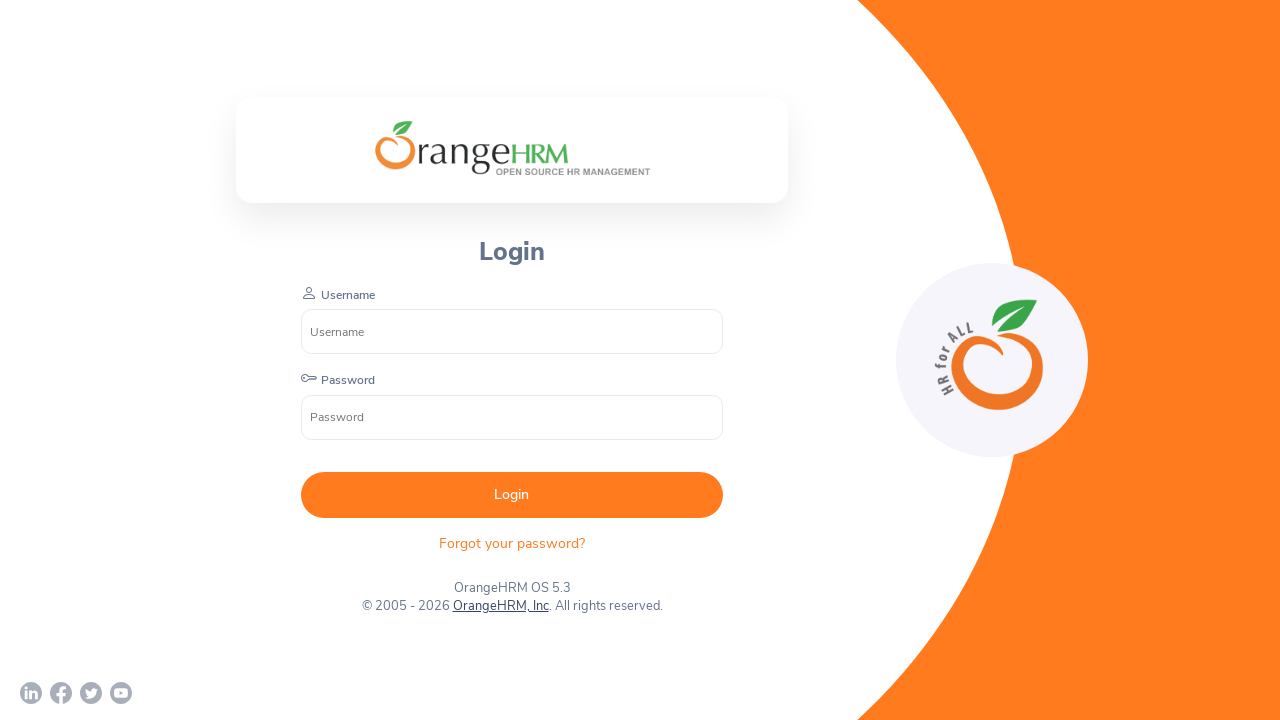

Clicked YouTube social media link to open new window at (121, 693) on a[href='https://www.youtube.com/c/OrangeHRMInc'] svg
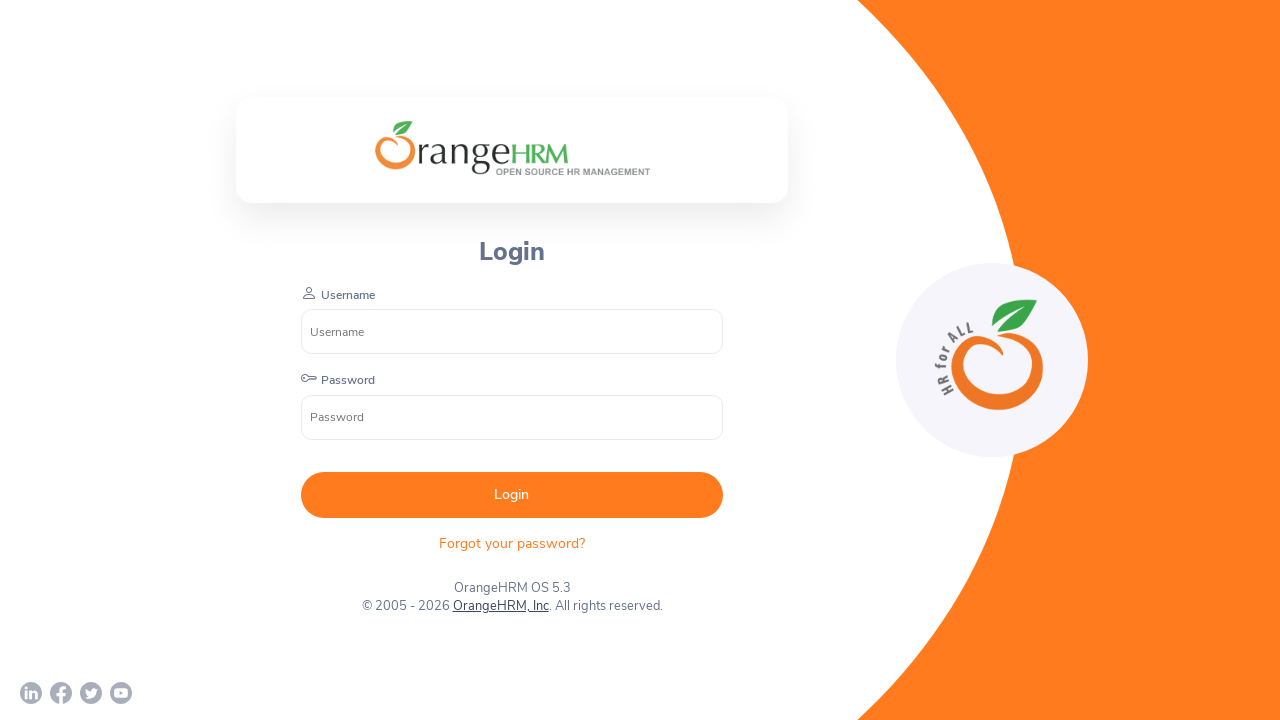

Waited for all popup windows to open (3000ms)
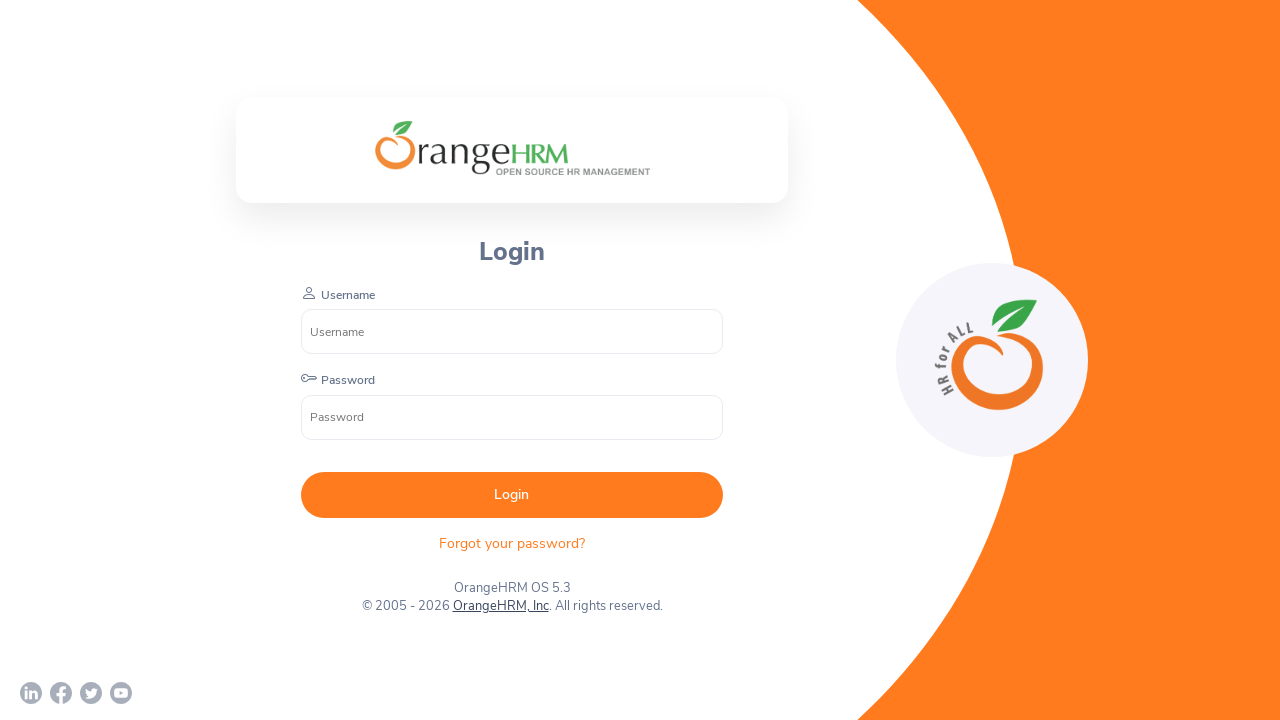

Retrieved all open pages/windows (4 total)
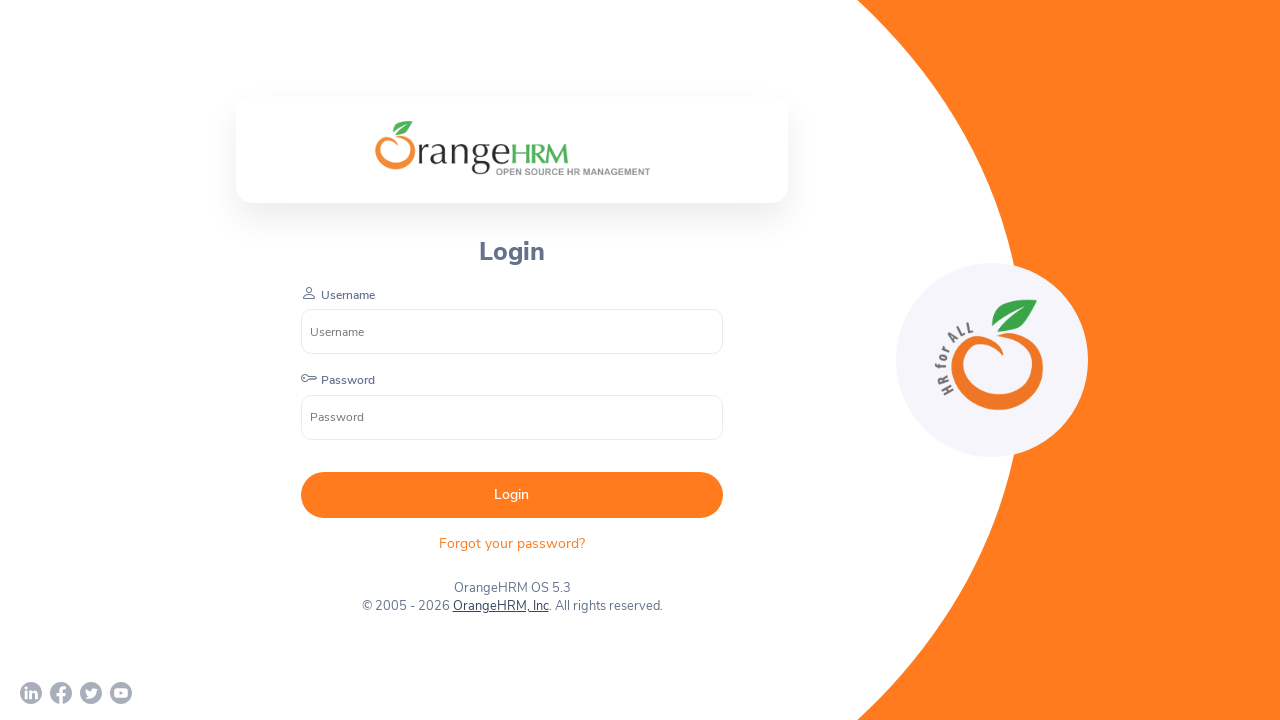

Switched to first child window (LinkedIn)
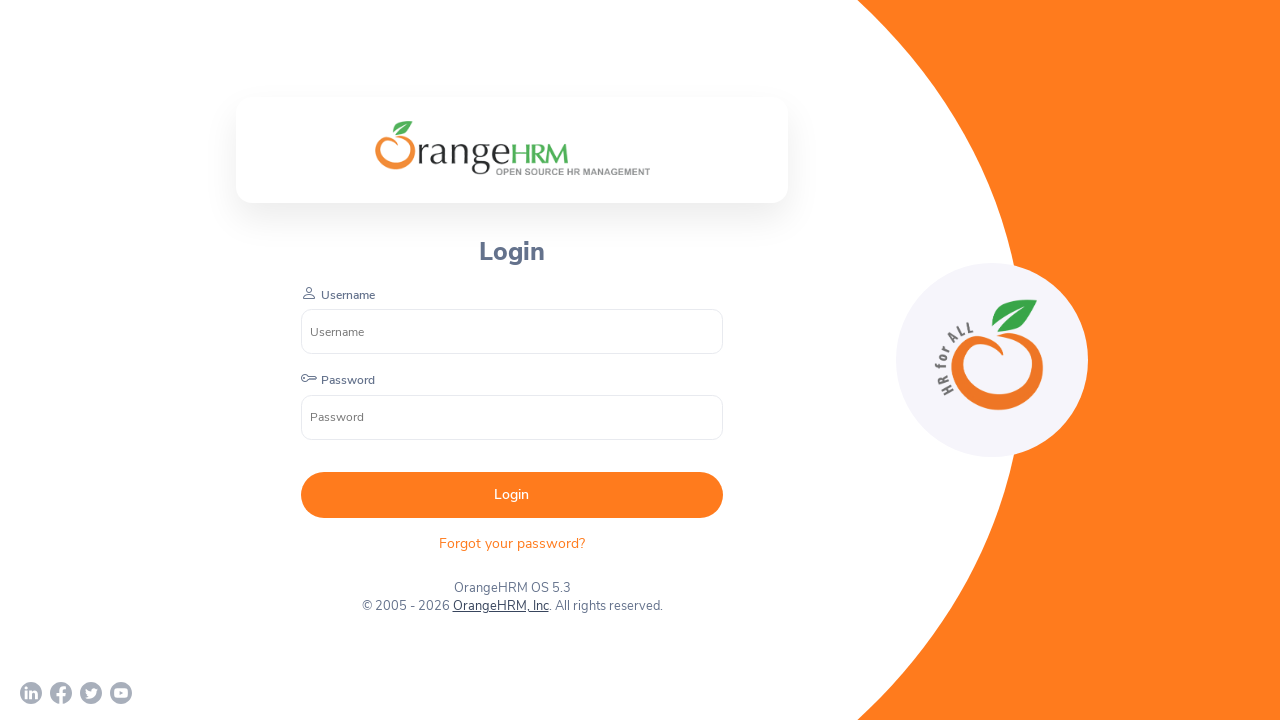

LinkedIn page loaded (domcontentloaded state)
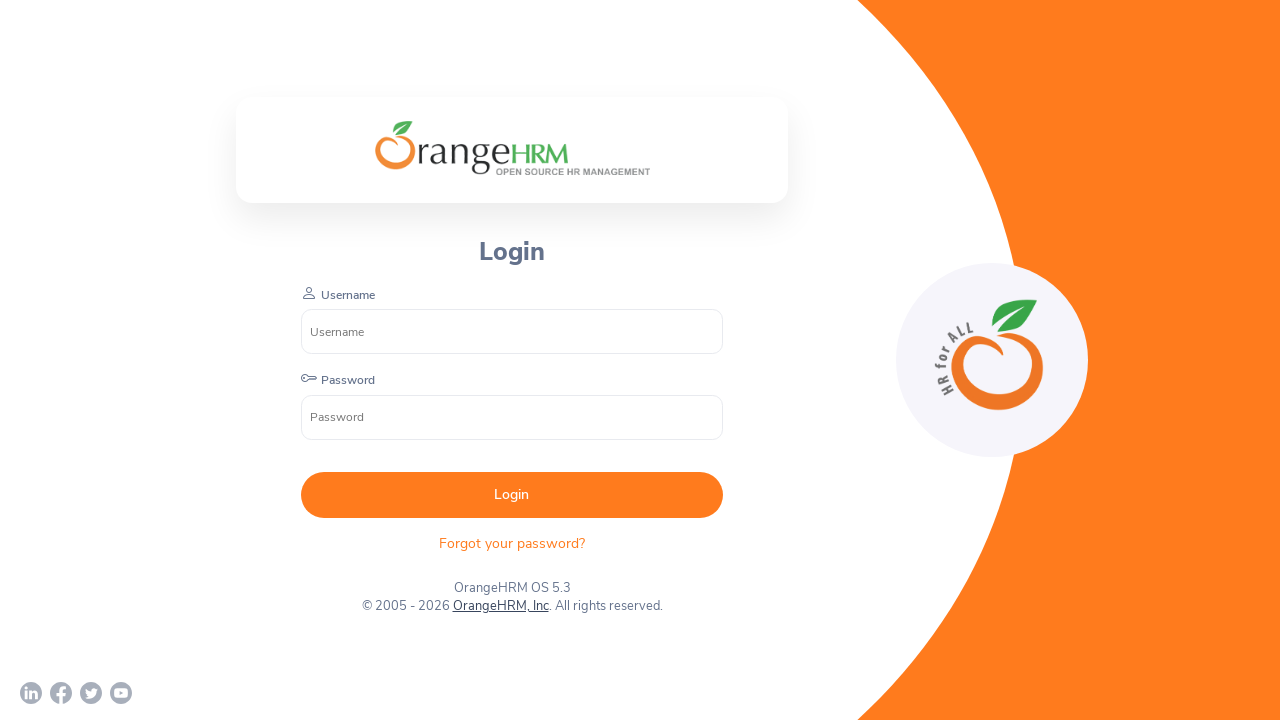

Closed LinkedIn window
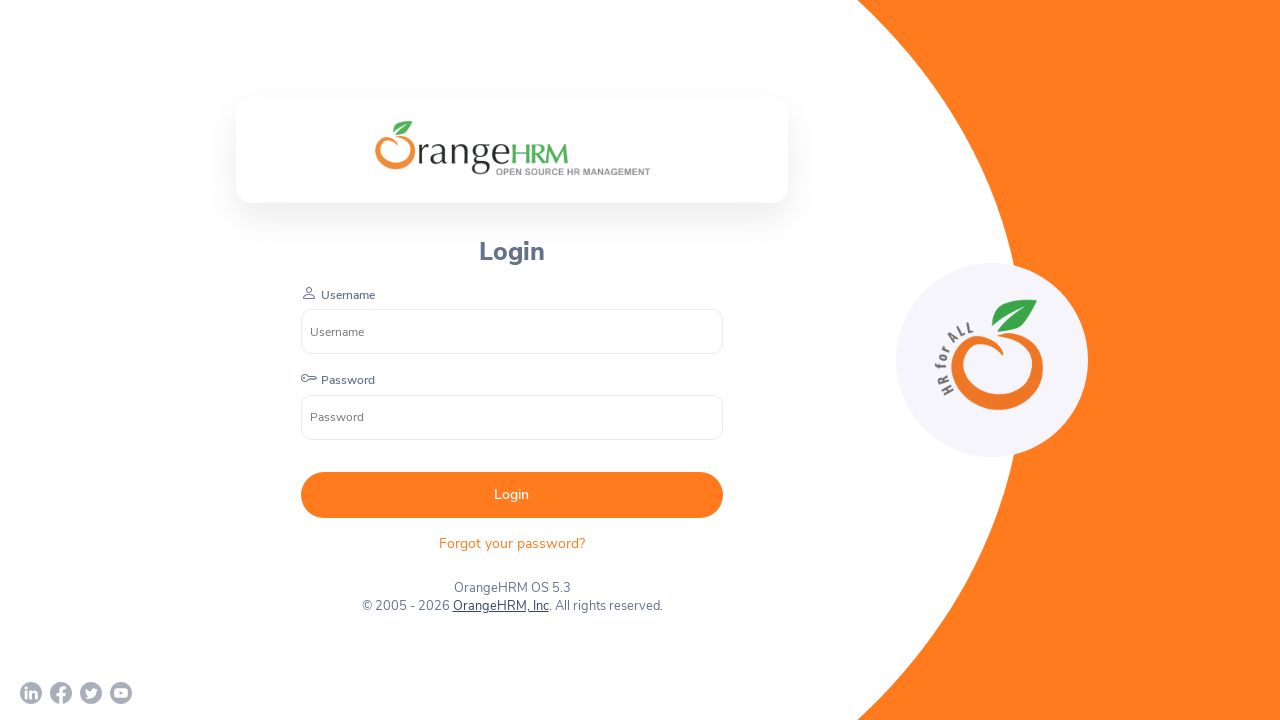

Switched to second child window (YouTube)
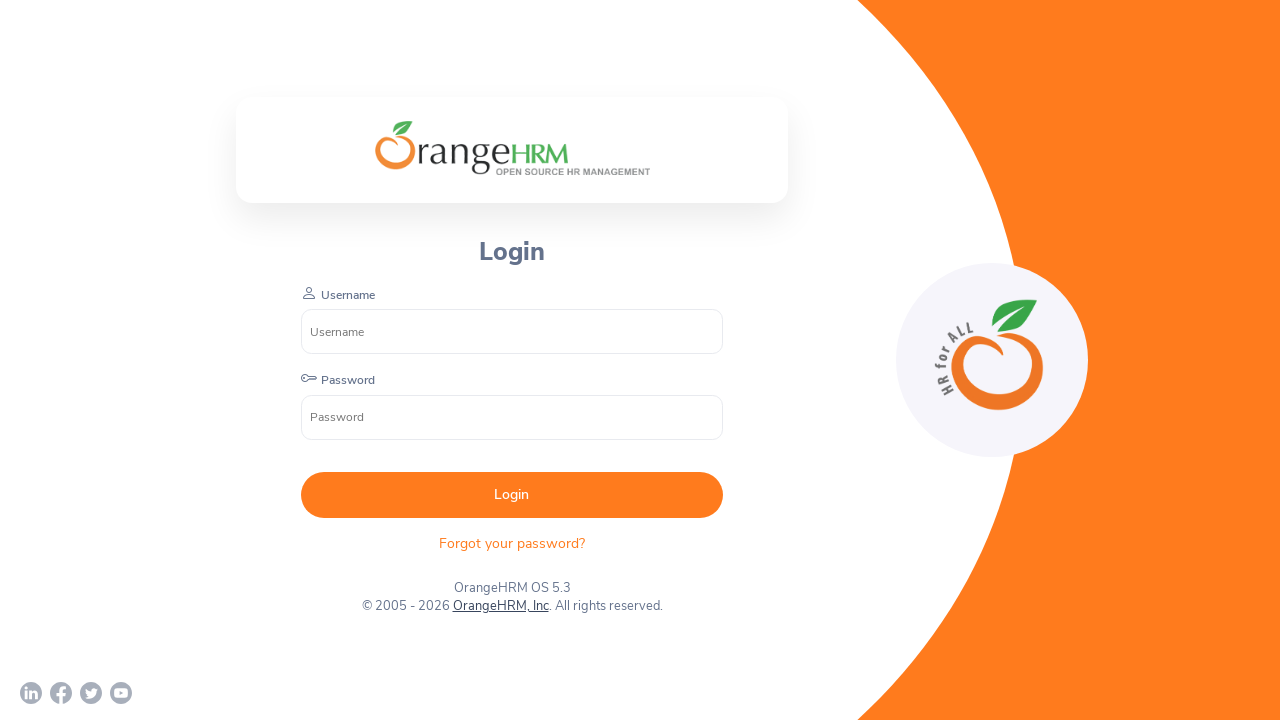

YouTube page loaded (domcontentloaded state)
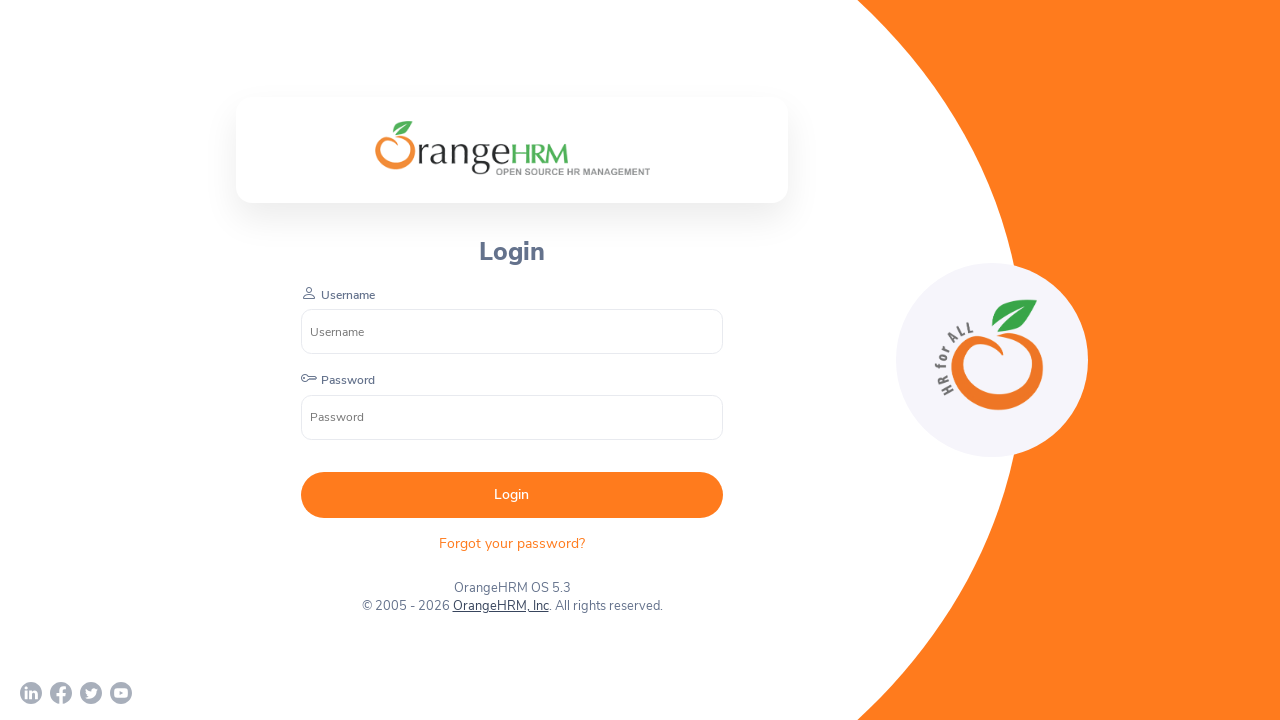

Closed YouTube window
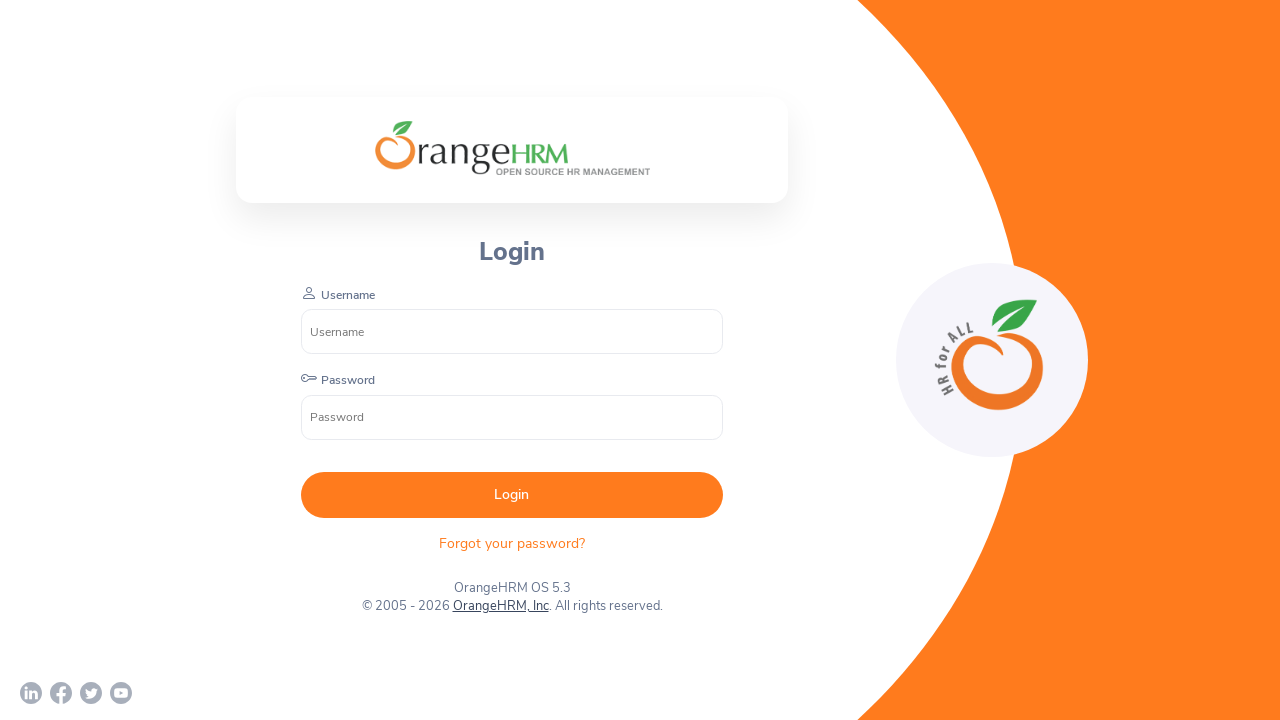

Switched to third child window (Twitter)
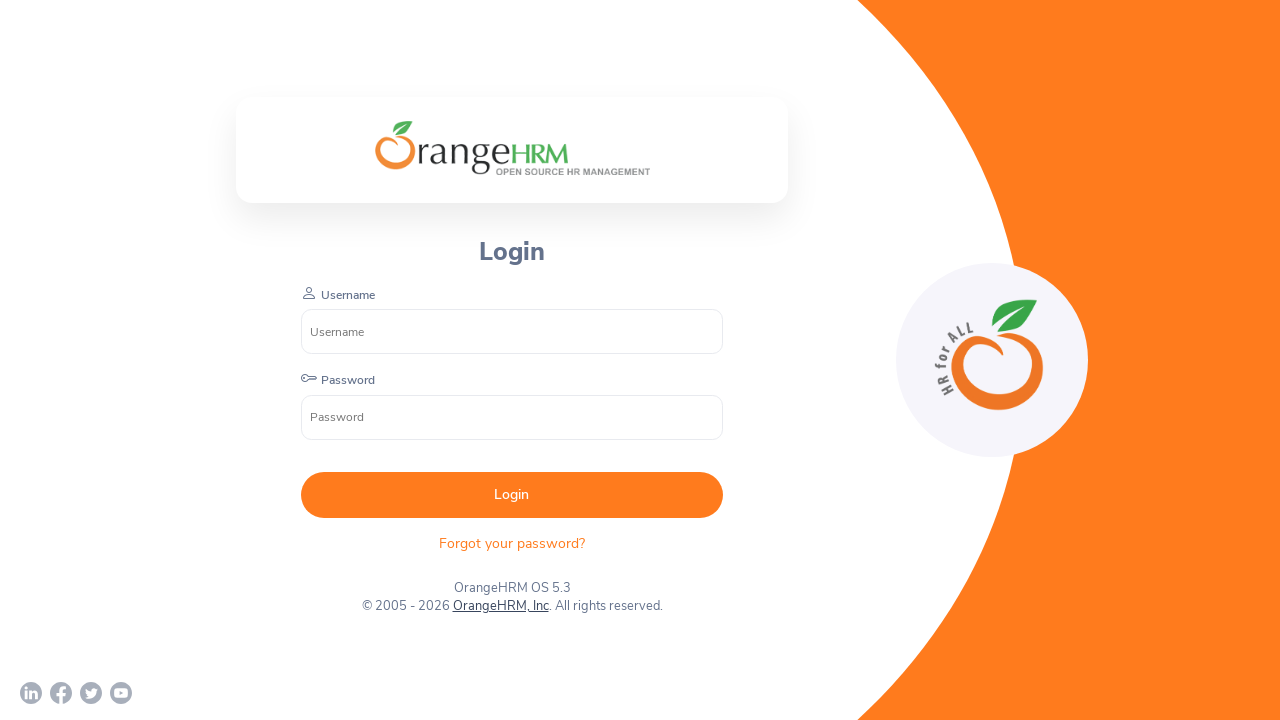

Twitter page loaded (domcontentloaded state)
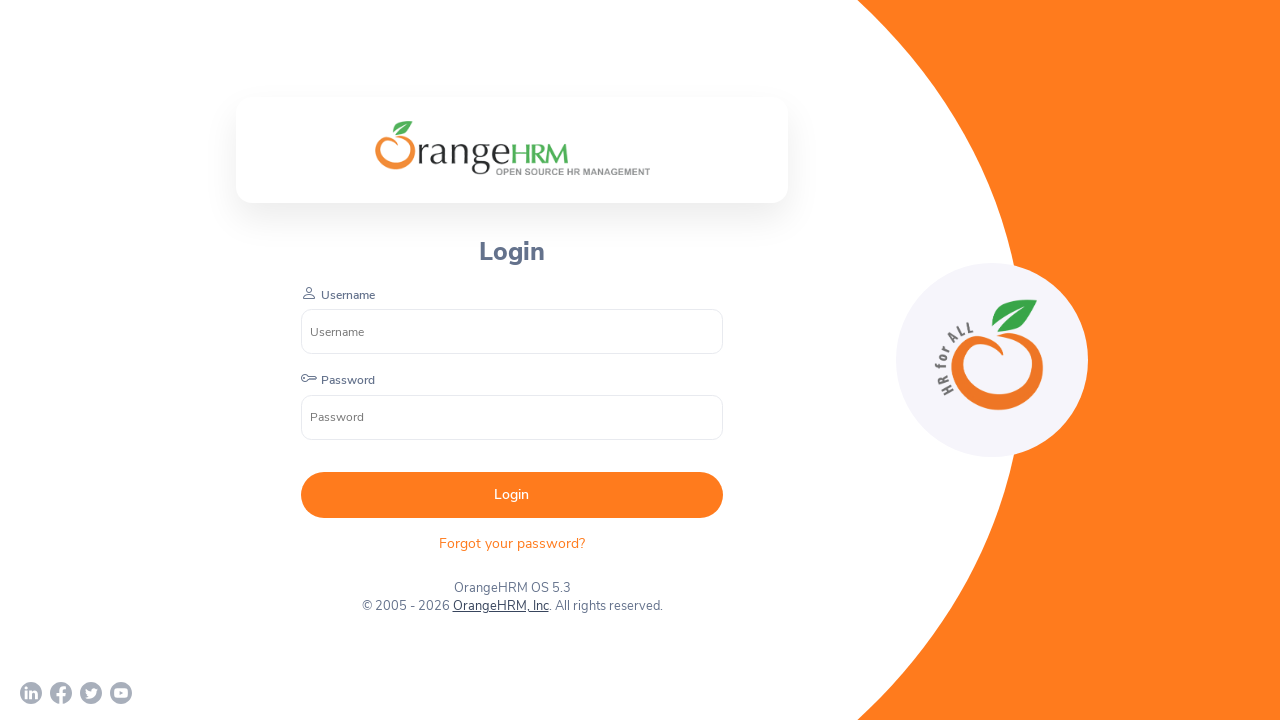

Closed Twitter window
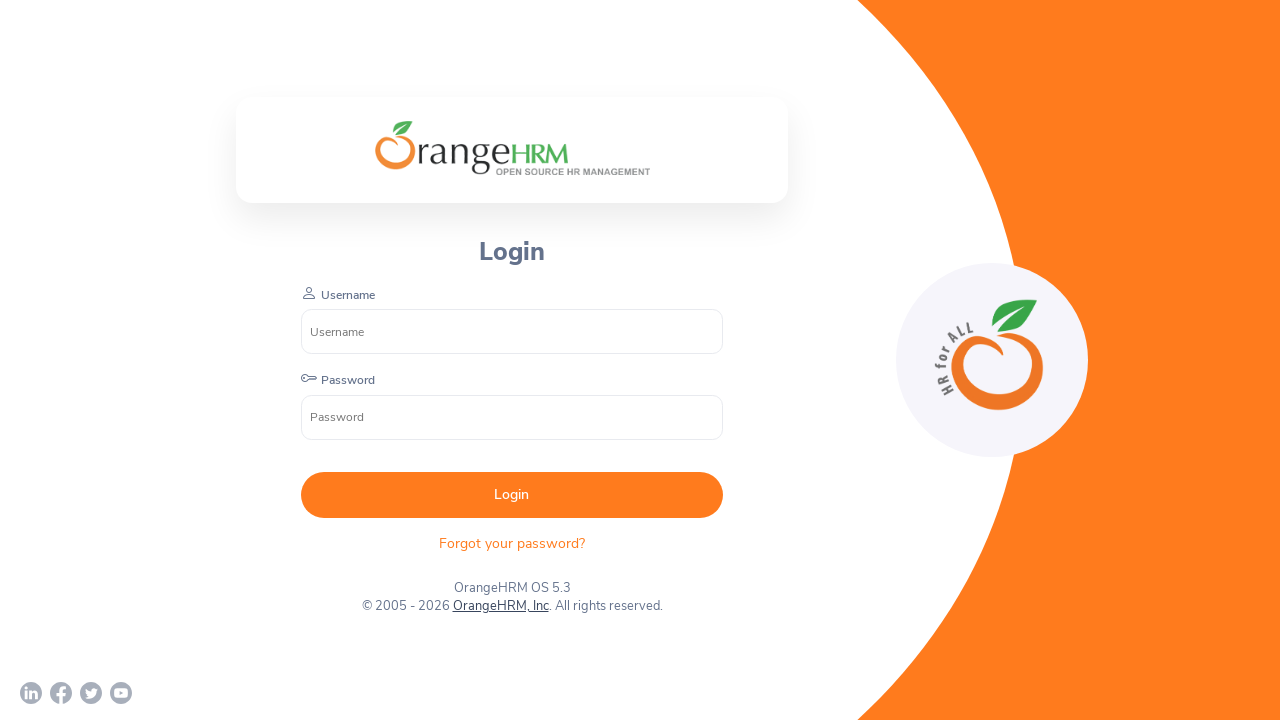

Brought parent window to front
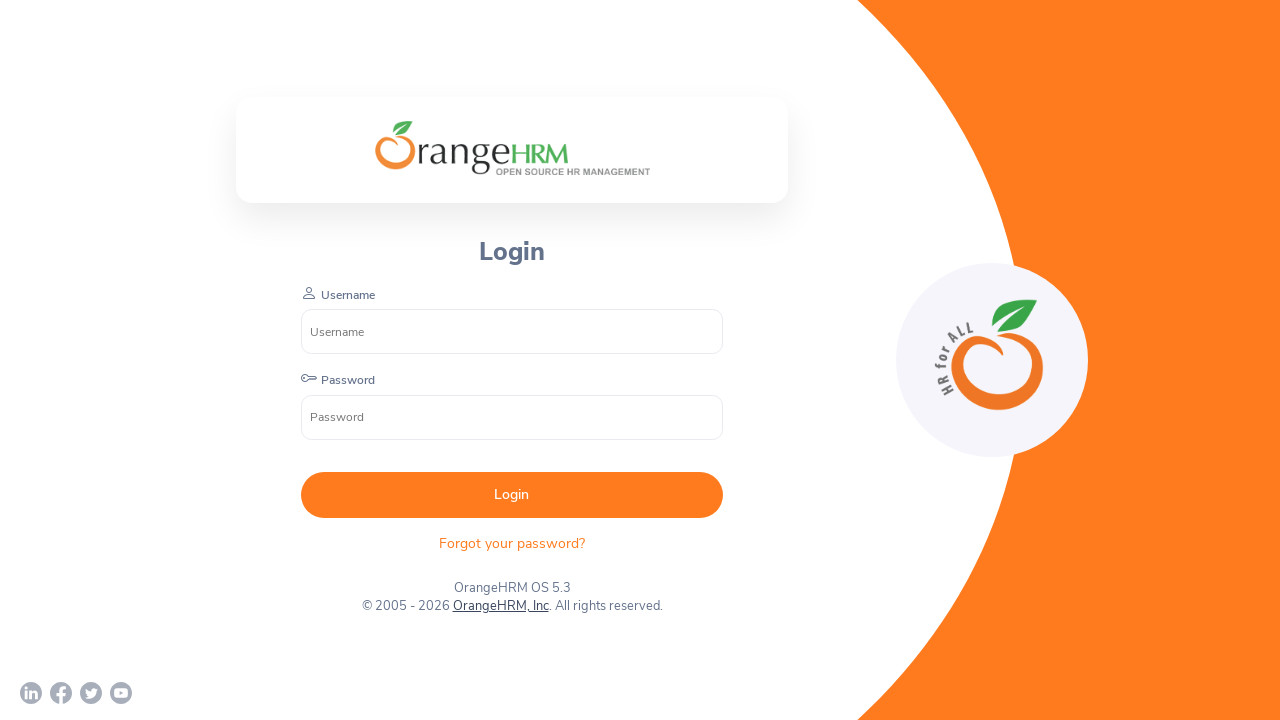

Waited for parent window to stabilize (1000ms)
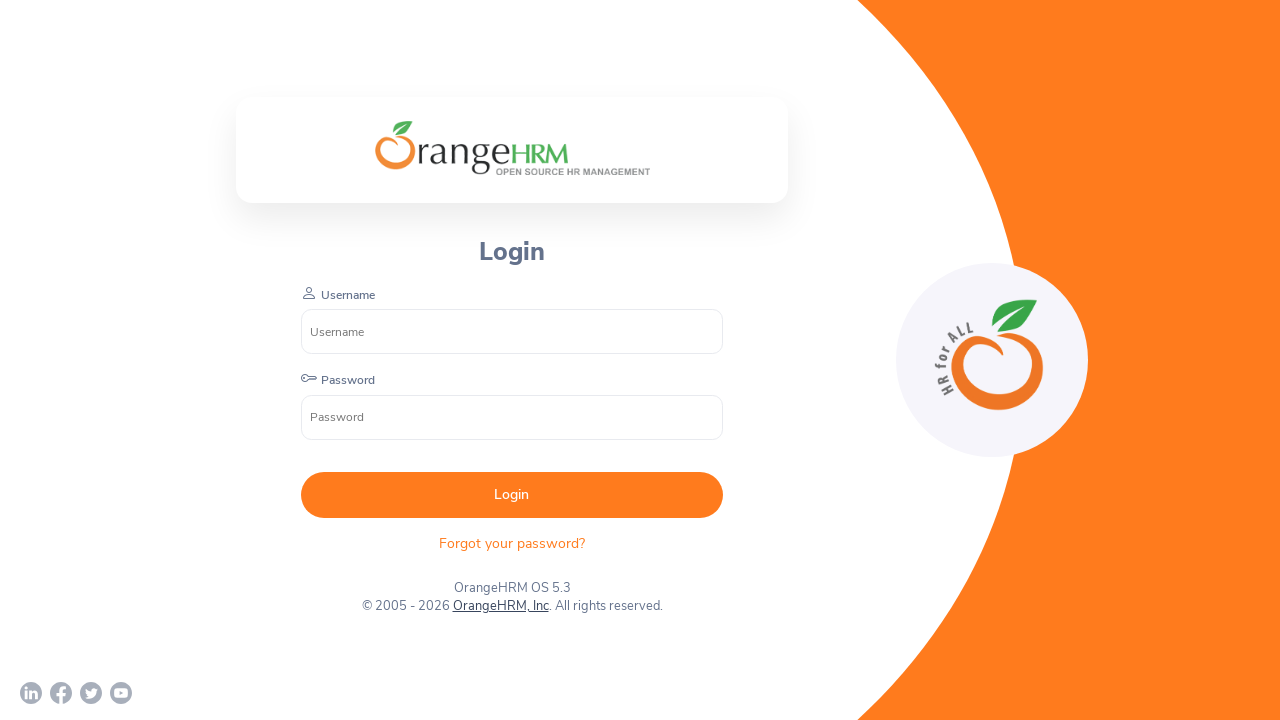

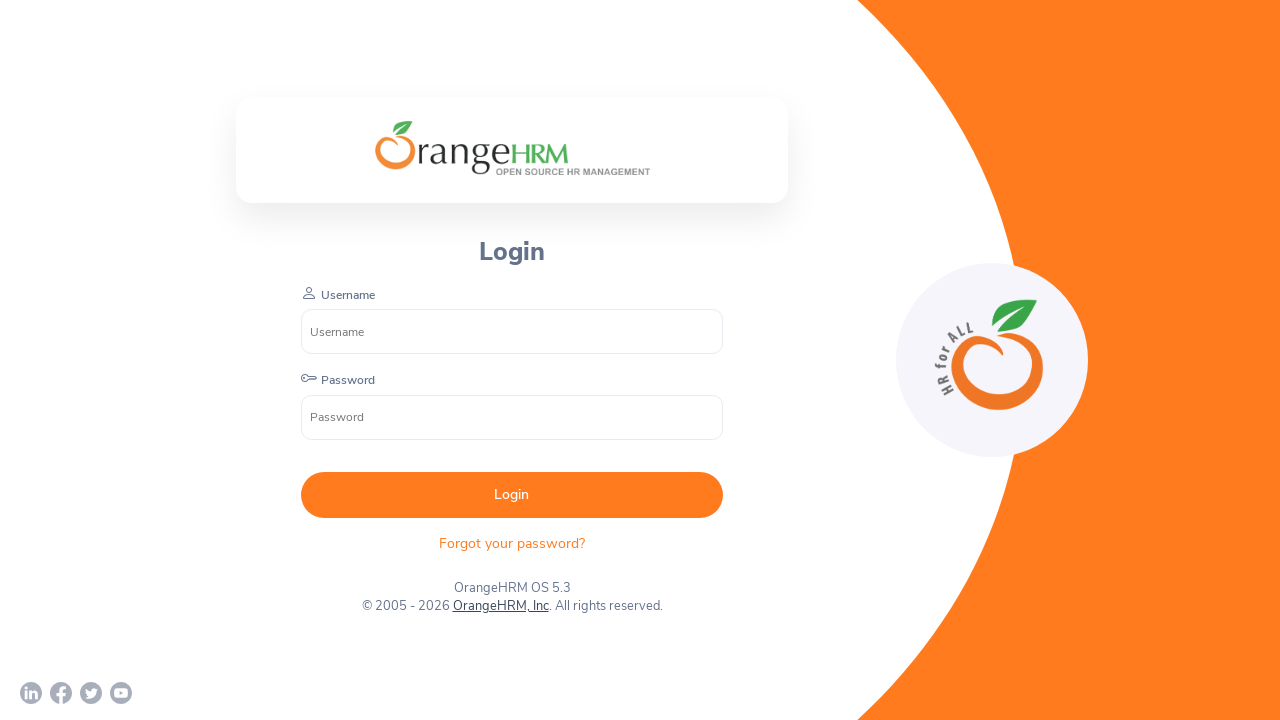